Tests clicking a specific link from multiple matching elements by index

Starting URL: https://the-internet.herokuapp.com/

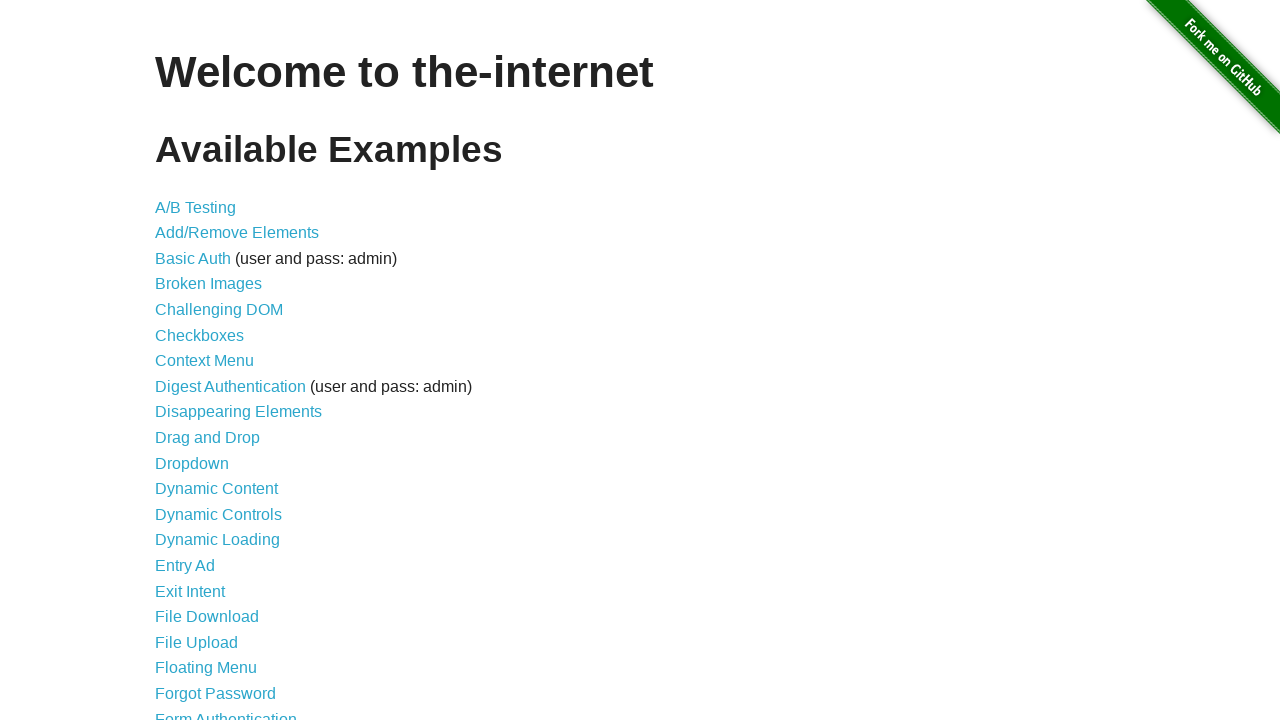

Navigated to the-internet.herokuapp.com
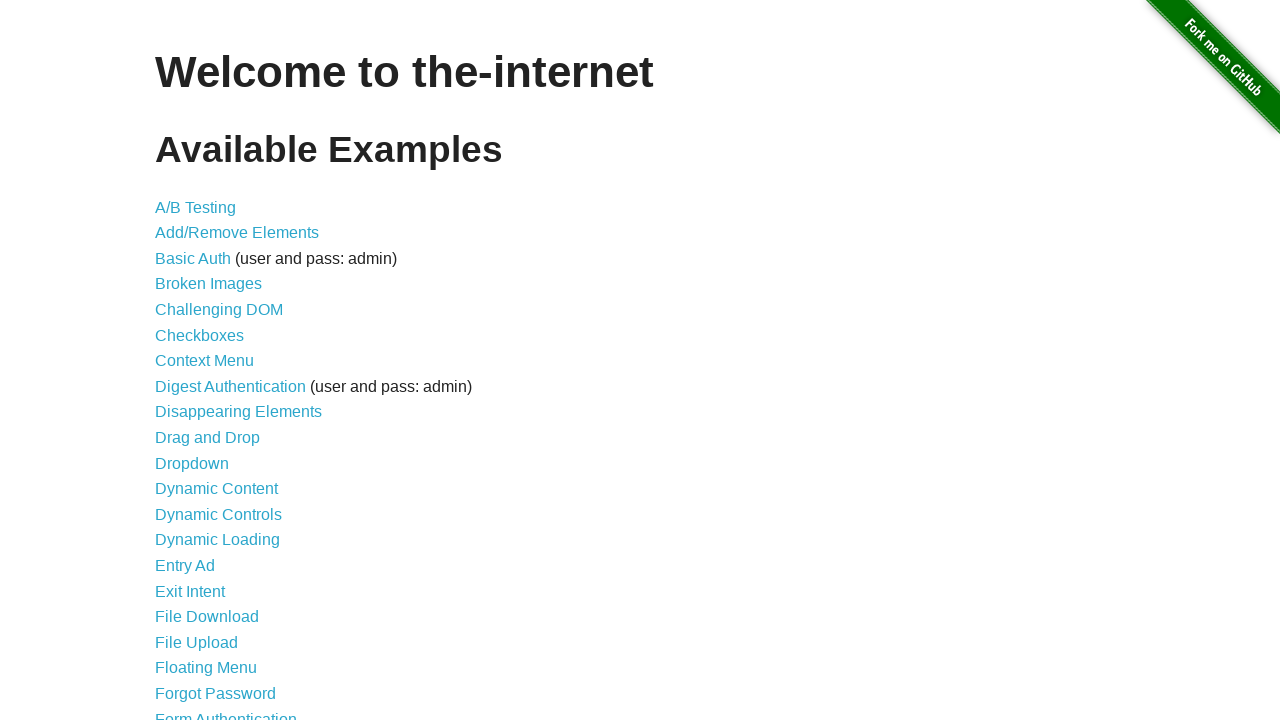

Clicked the 11th matching link (index 10) at (208, 438) on a >> nth=10
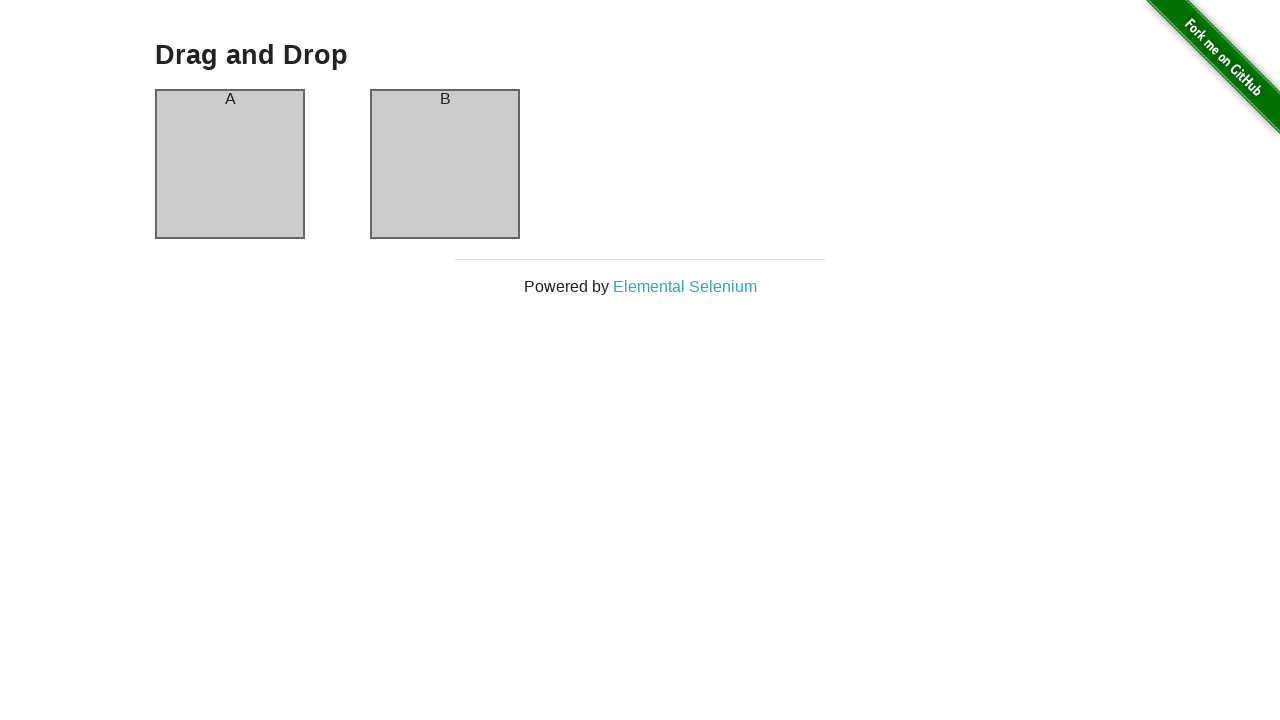

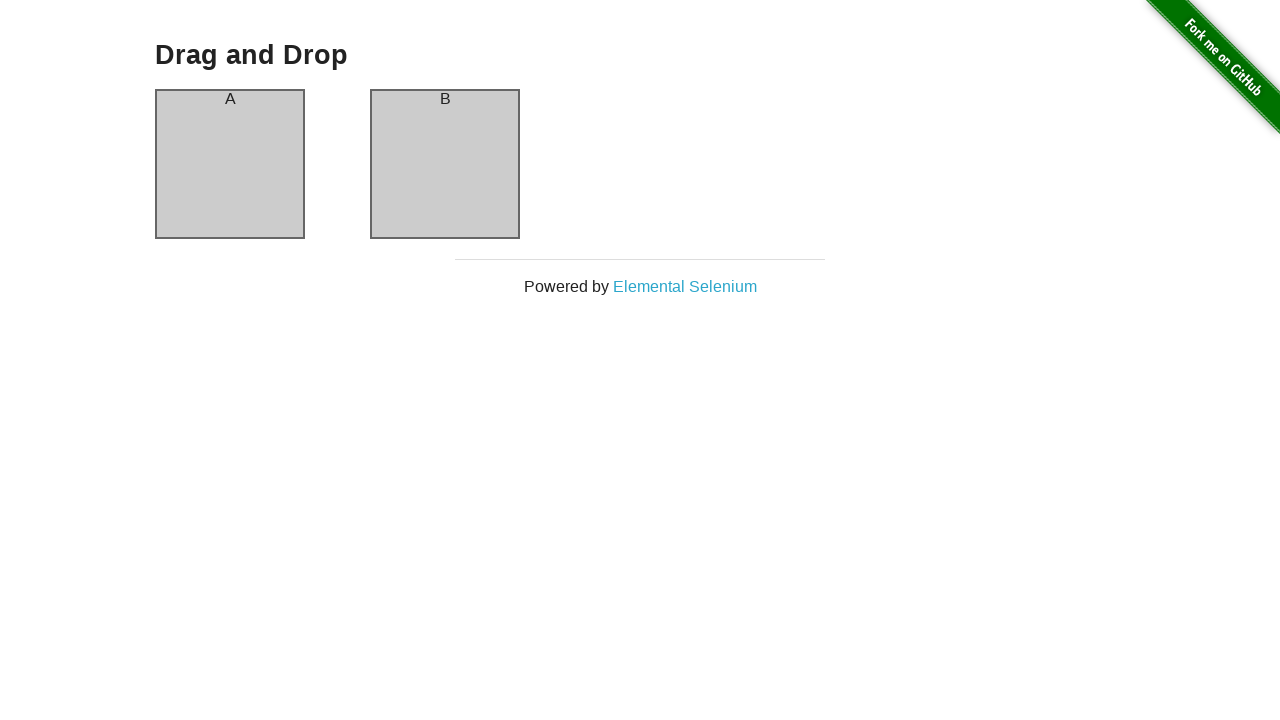